Tests that the JPetStore homepage loads correctly by verifying the page title contains "JPetStore" and the URL is correct.

Starting URL: https://jpetstore.aspectran.com/

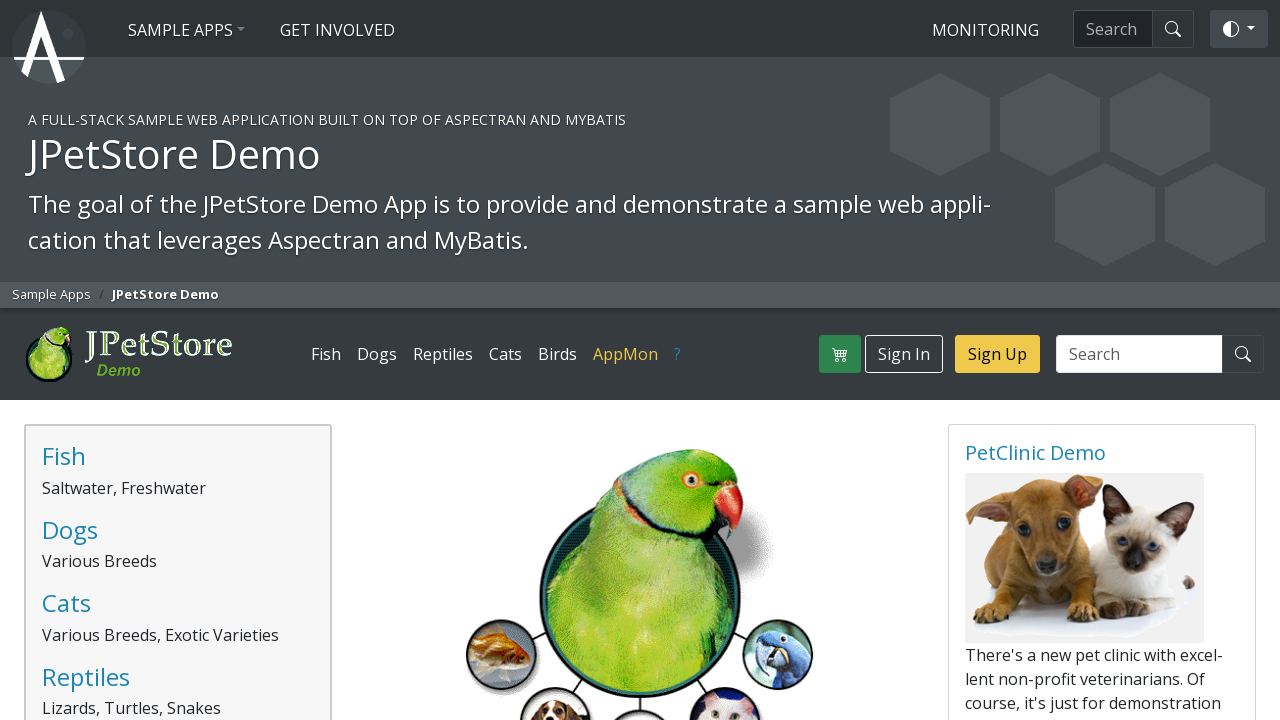

Navigated to JPetStore homepage at https://jpetstore.aspectran.com/
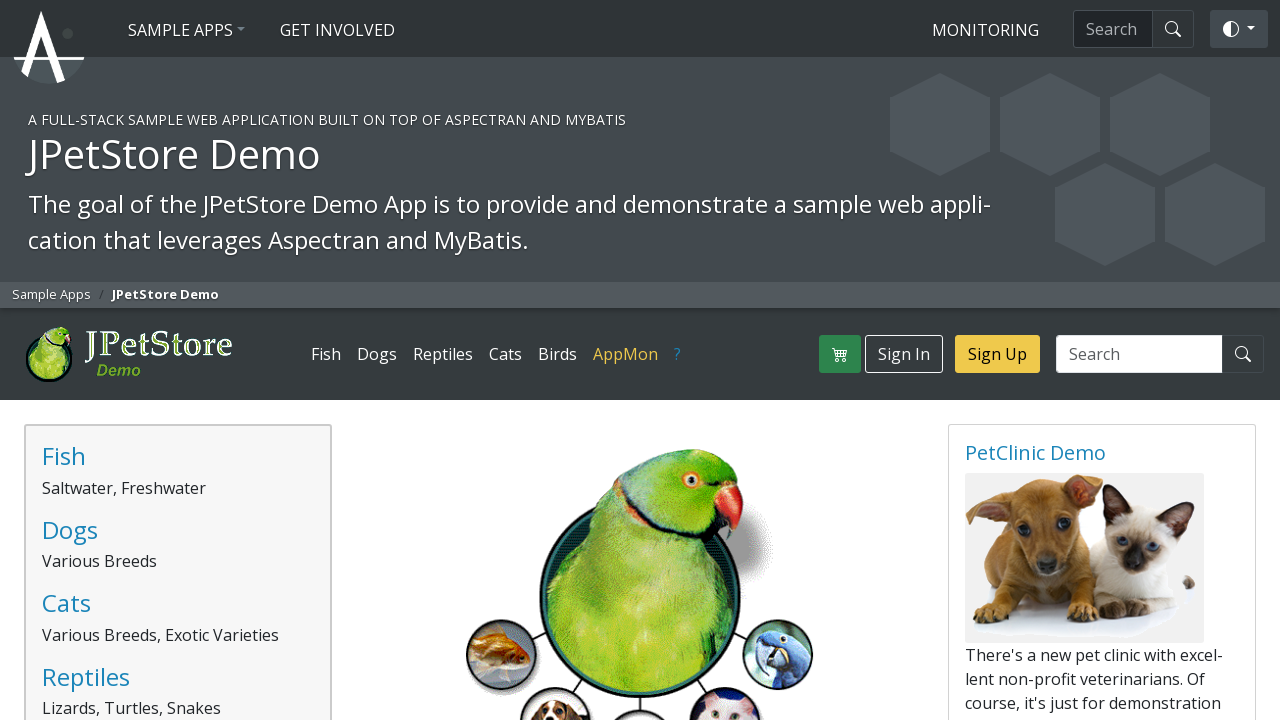

Page loaded and DOM content ready
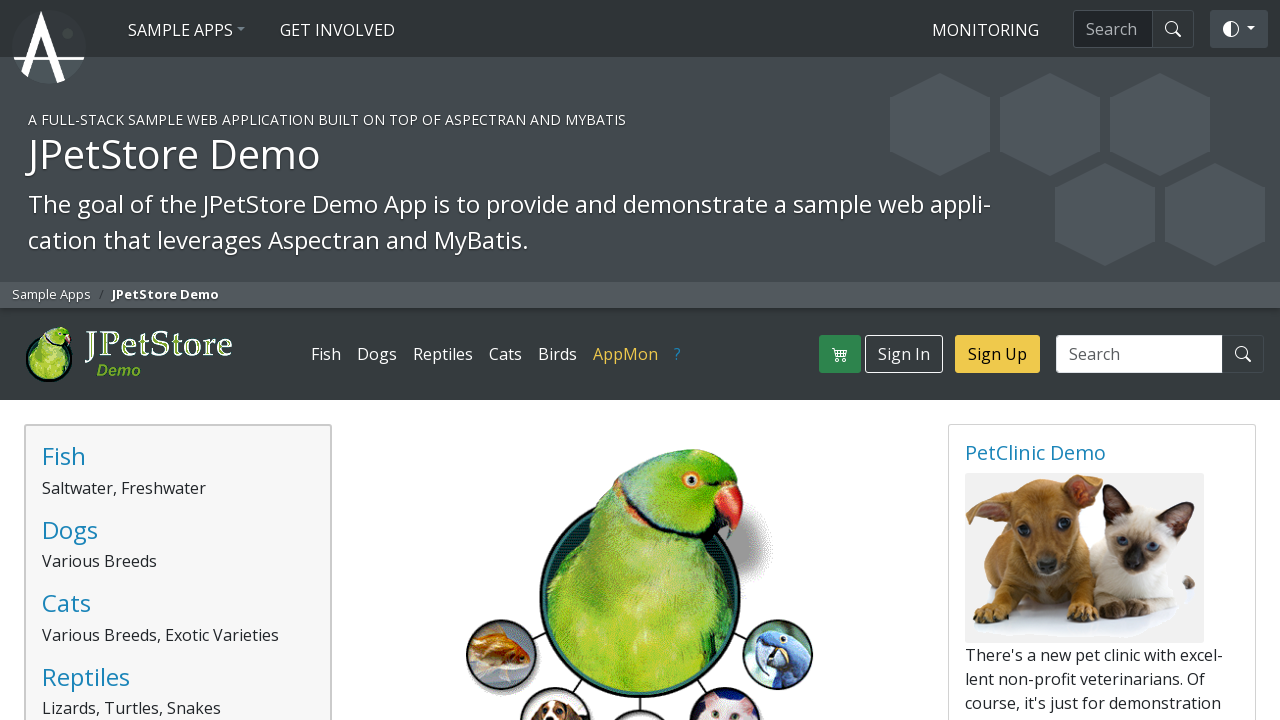

Verified page title contains 'JPetStore'
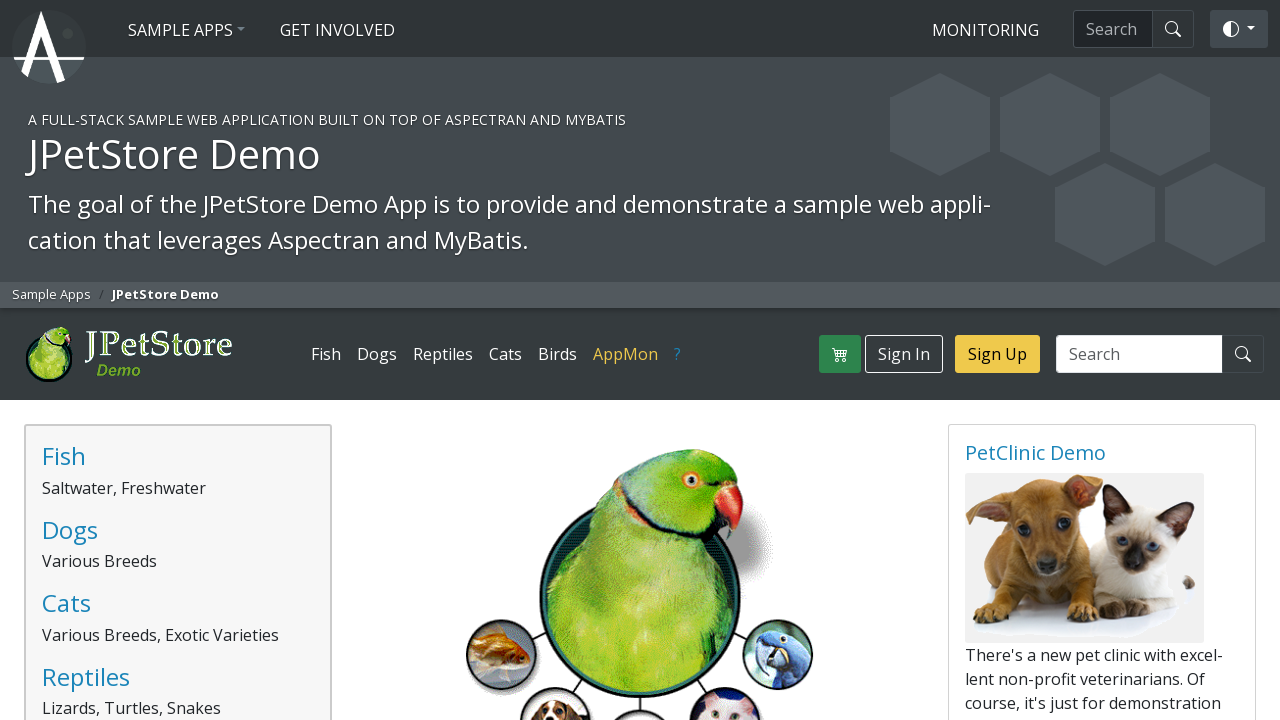

Verified URL contains 'jpetstore.aspectran.com'
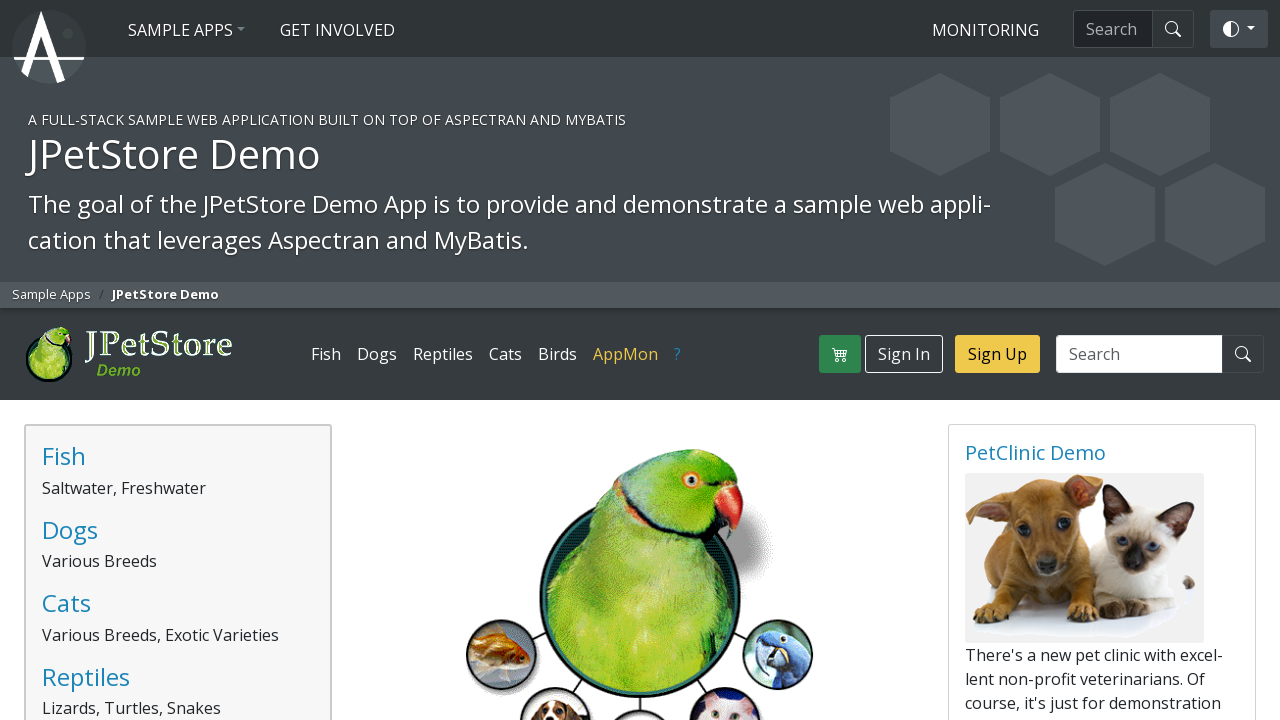

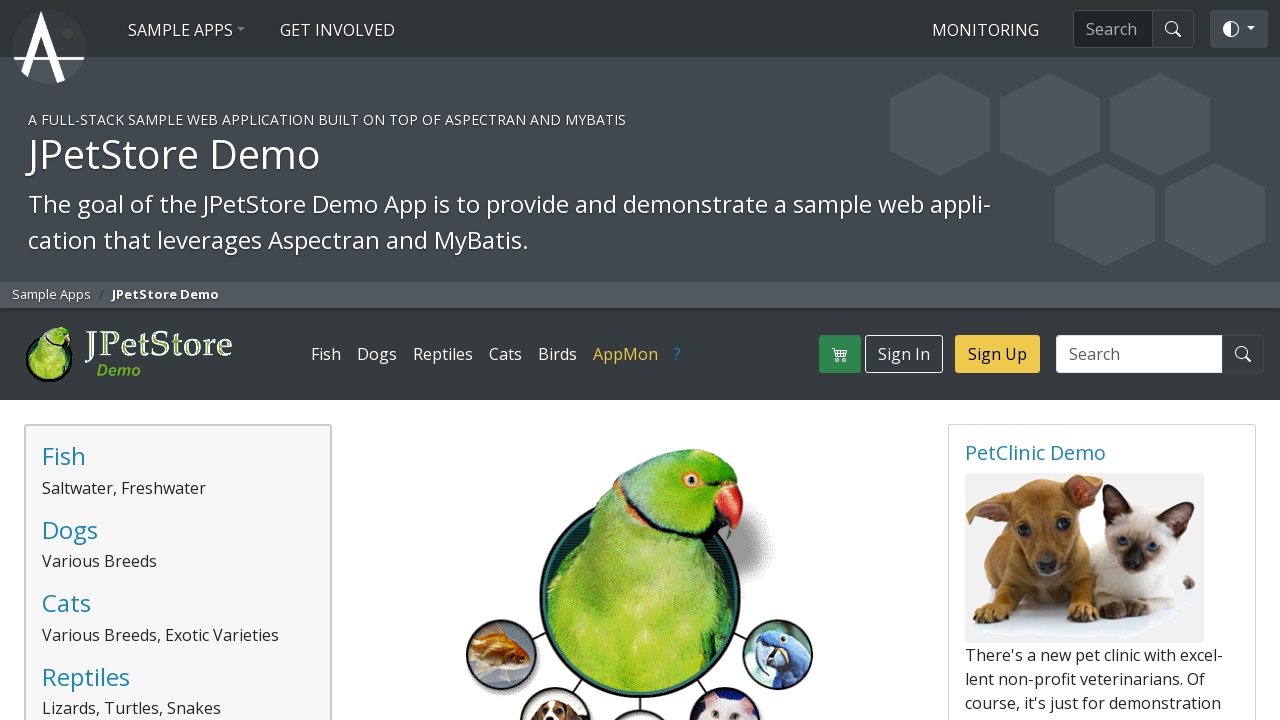